Tests the sorting functionality of a web table by clicking on the "Veg/fruit name" column header and verifying that the displayed items are sorted alphabetically

Starting URL: https://rahulshettyacademy.com/seleniumPractise/#/offers

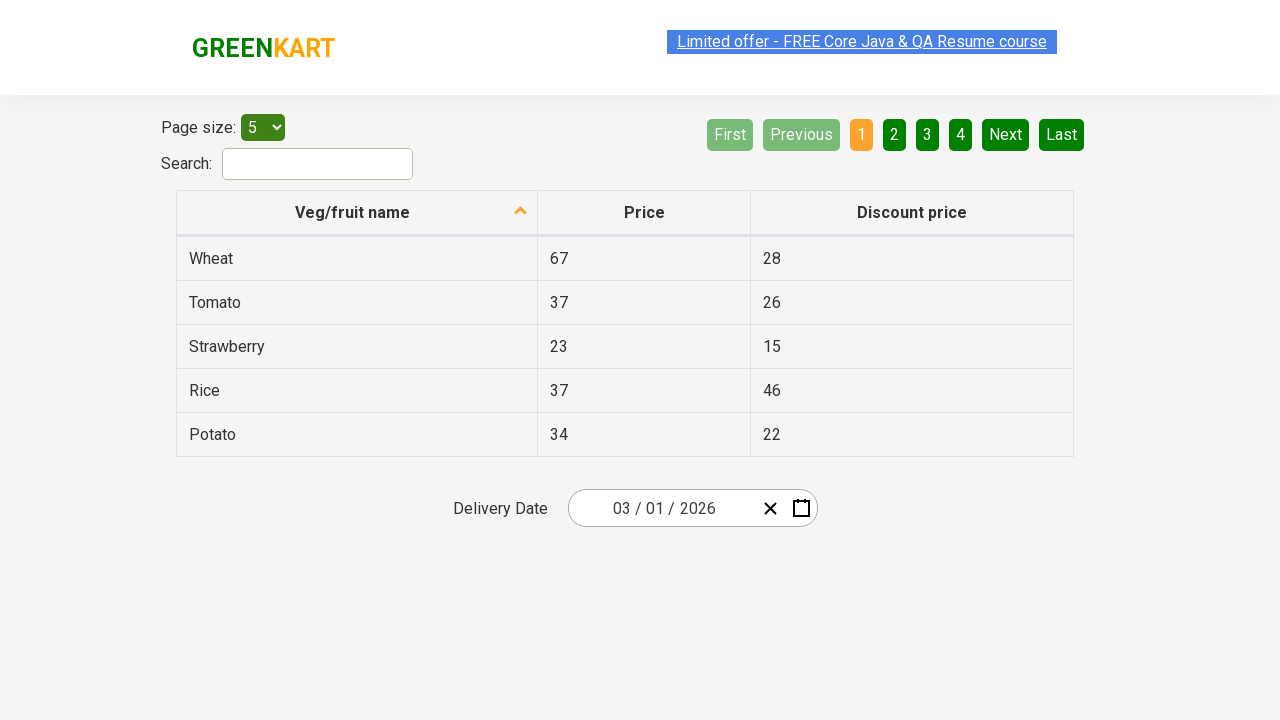

Clicked on 'Veg/fruit name' column header to sort table at (353, 212) on xpath=//span[normalize-space()='Veg/fruit name']
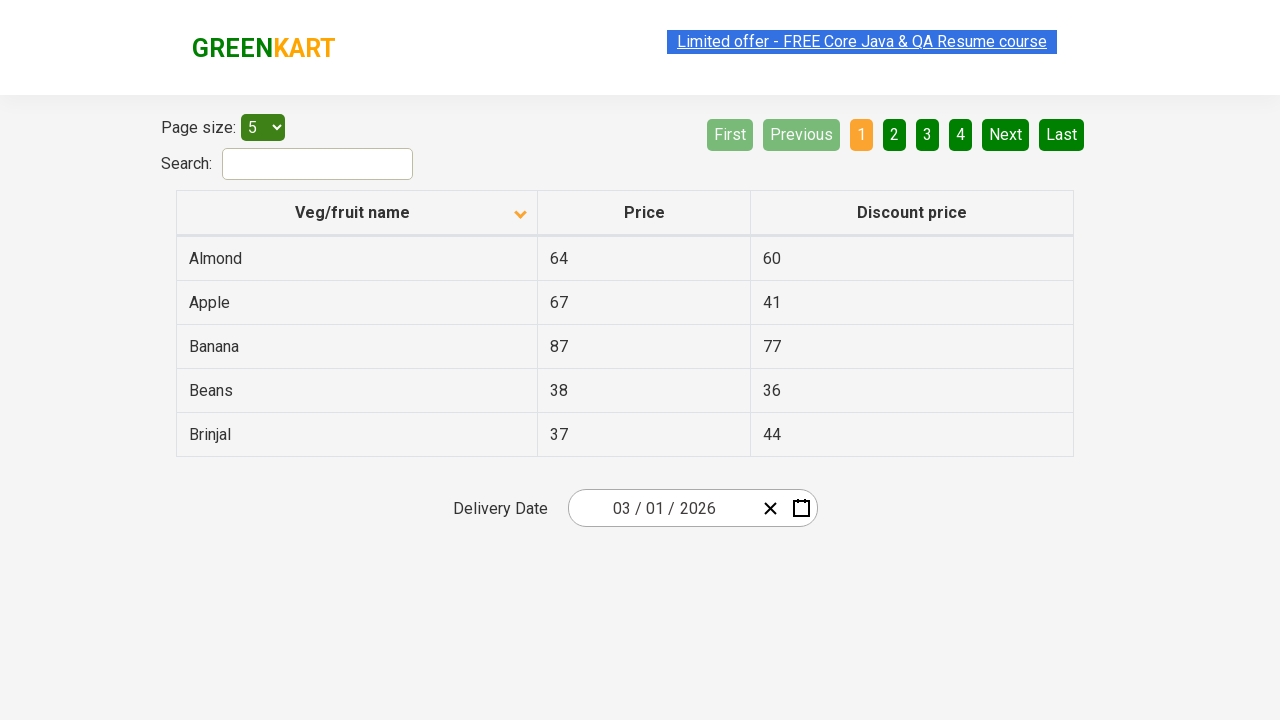

Table tbody rows loaded after sorting
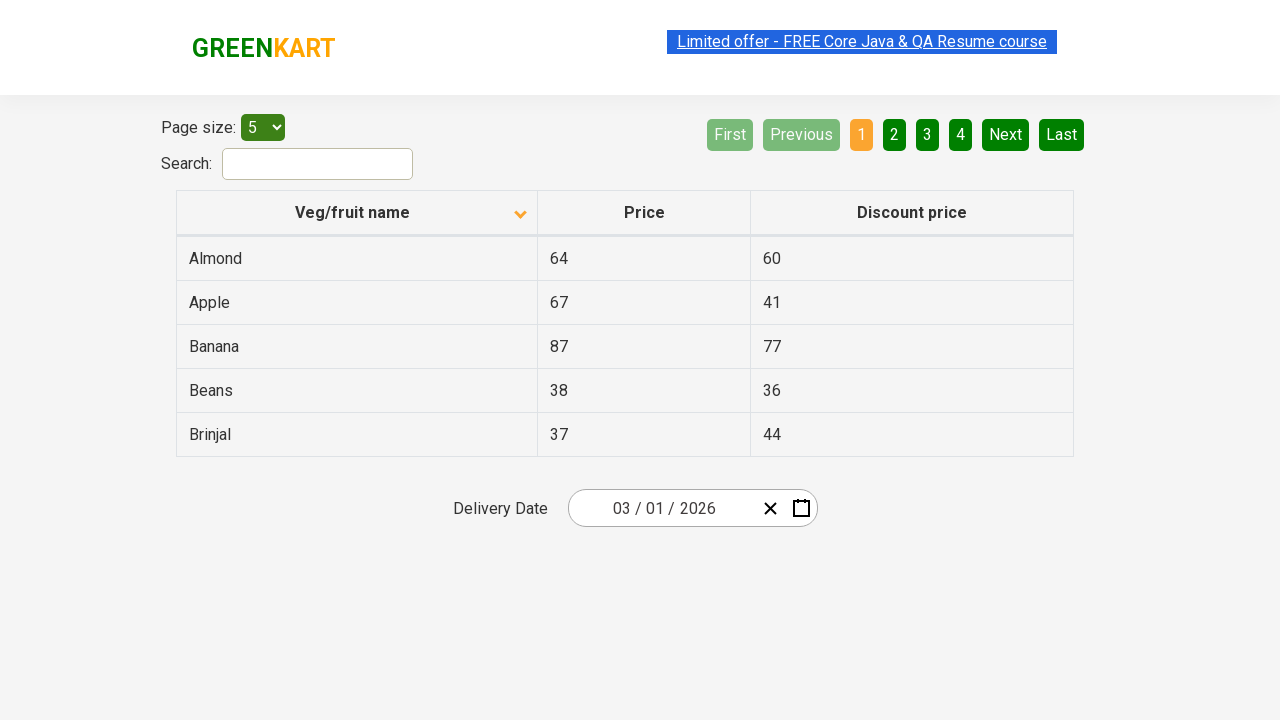

Collected all veggie name elements from first column
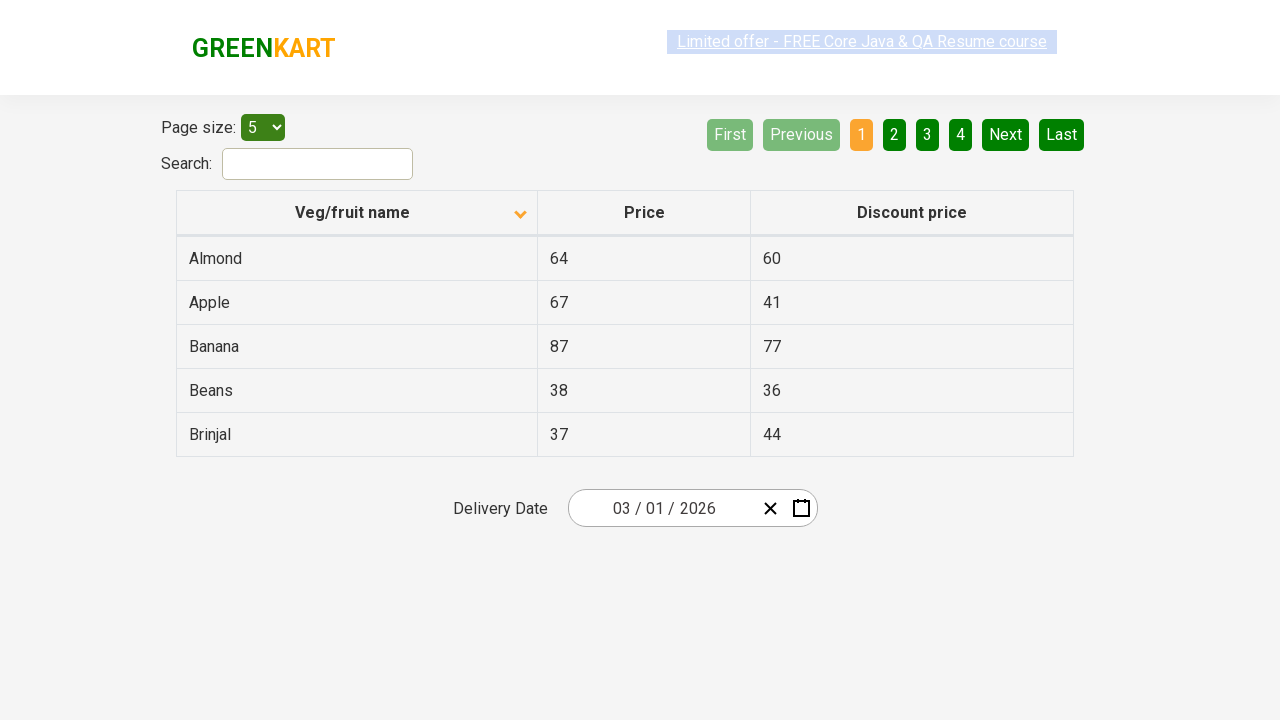

Extracted veggie names from table: ['Almond', 'Apple', 'Banana', 'Beans', 'Brinjal']
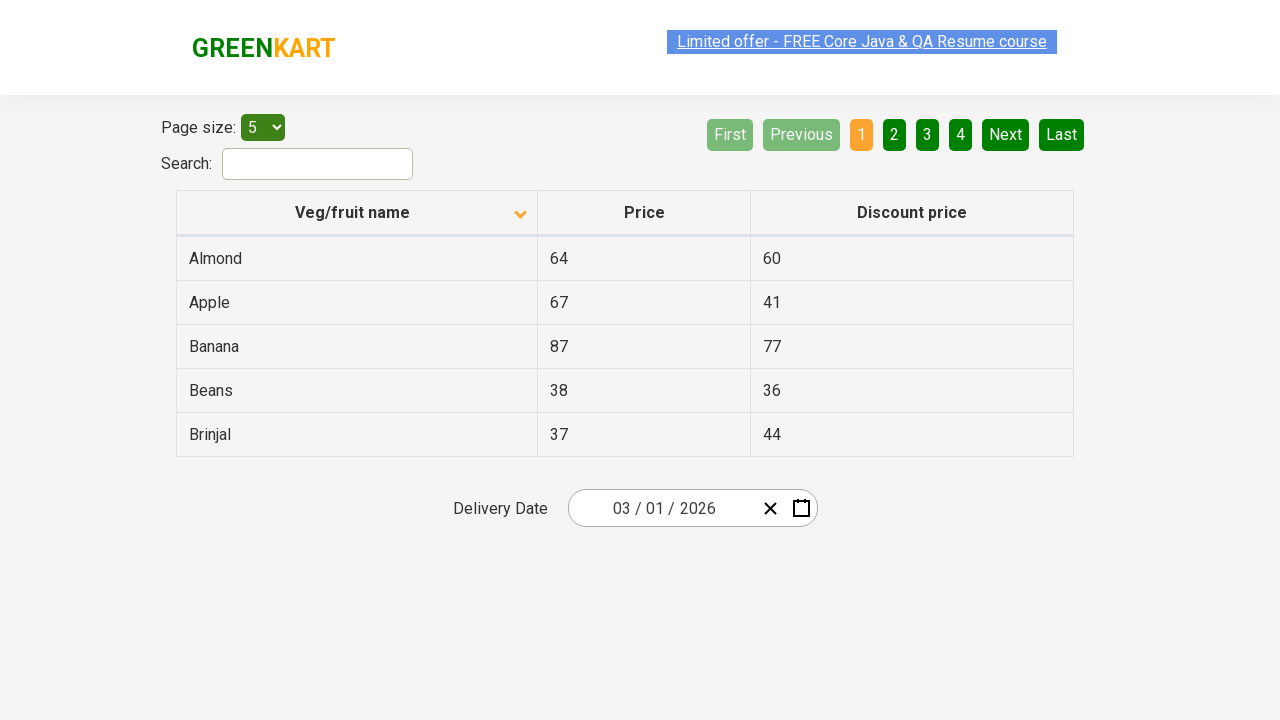

Created expected sorted list: ['Almond', 'Apple', 'Banana', 'Beans', 'Brinjal']
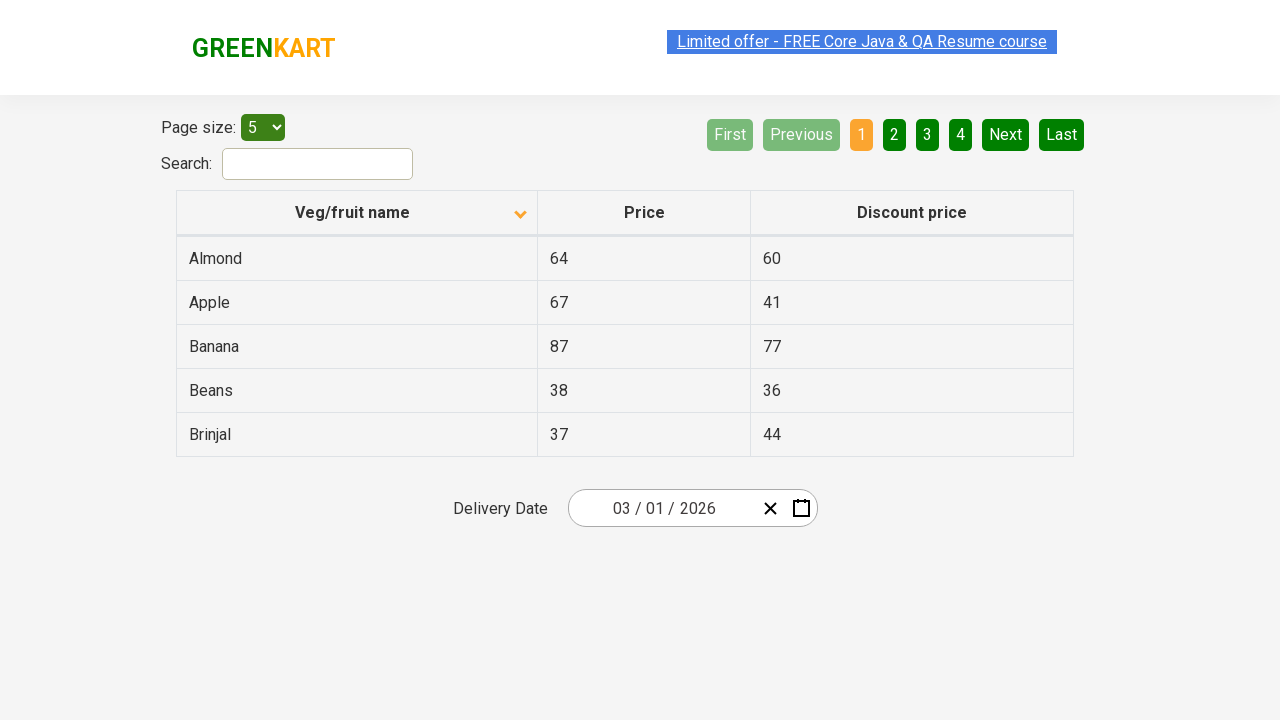

Verified table is sorted alphabetically by 'Veg/fruit name' column
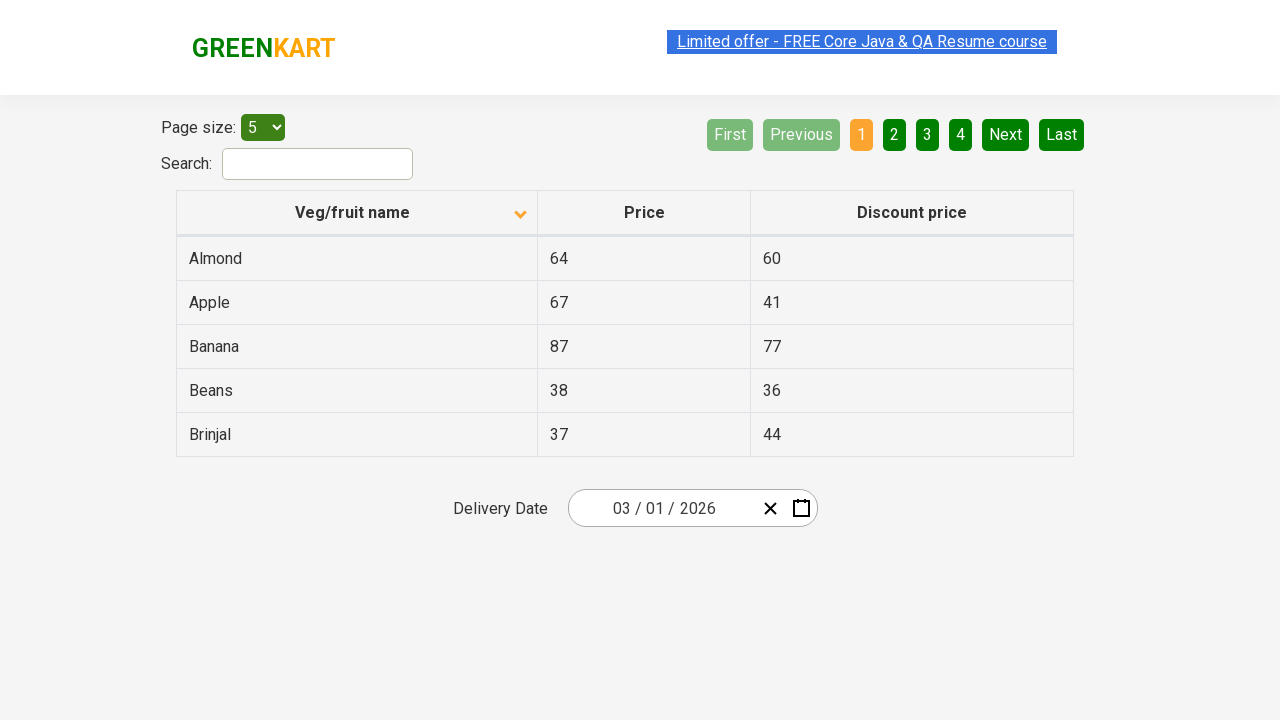

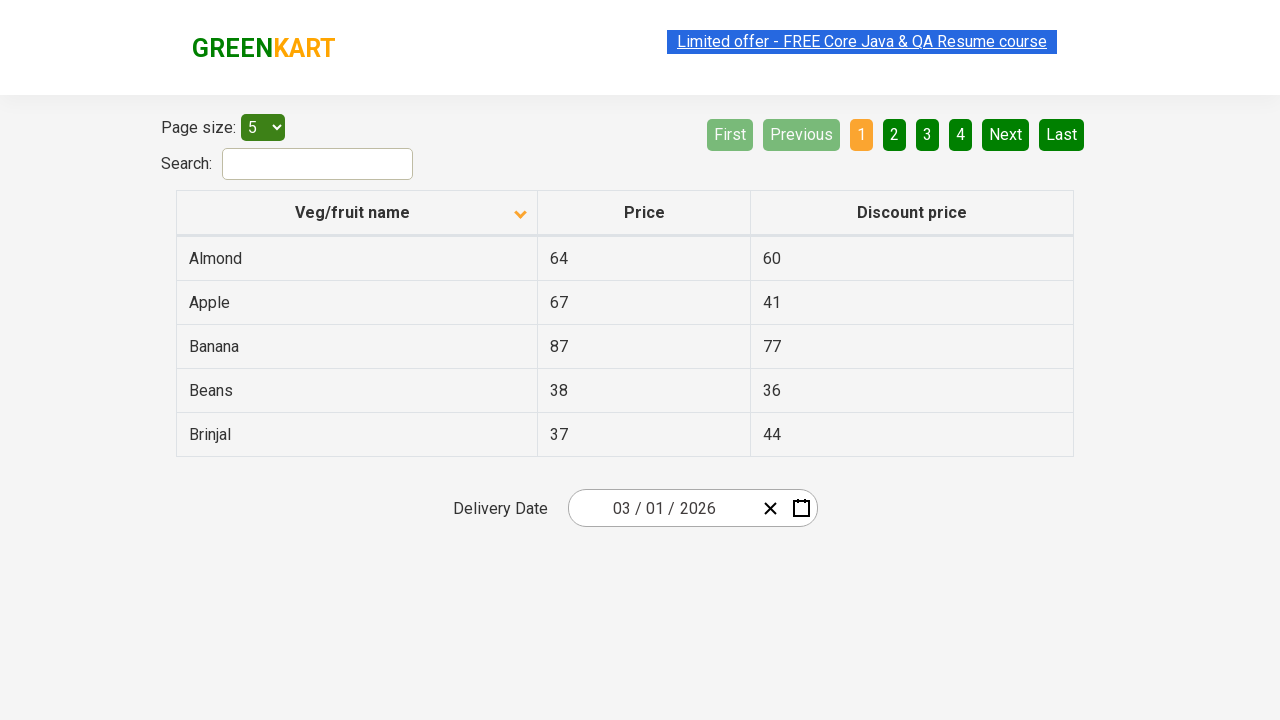